Opens the Rahul Shetty Academy dropdowns practice page. The script is a skeleton with no additional actions beyond page navigation.

Starting URL: https://rahulshettyacademy.com/dropdownsPractise/

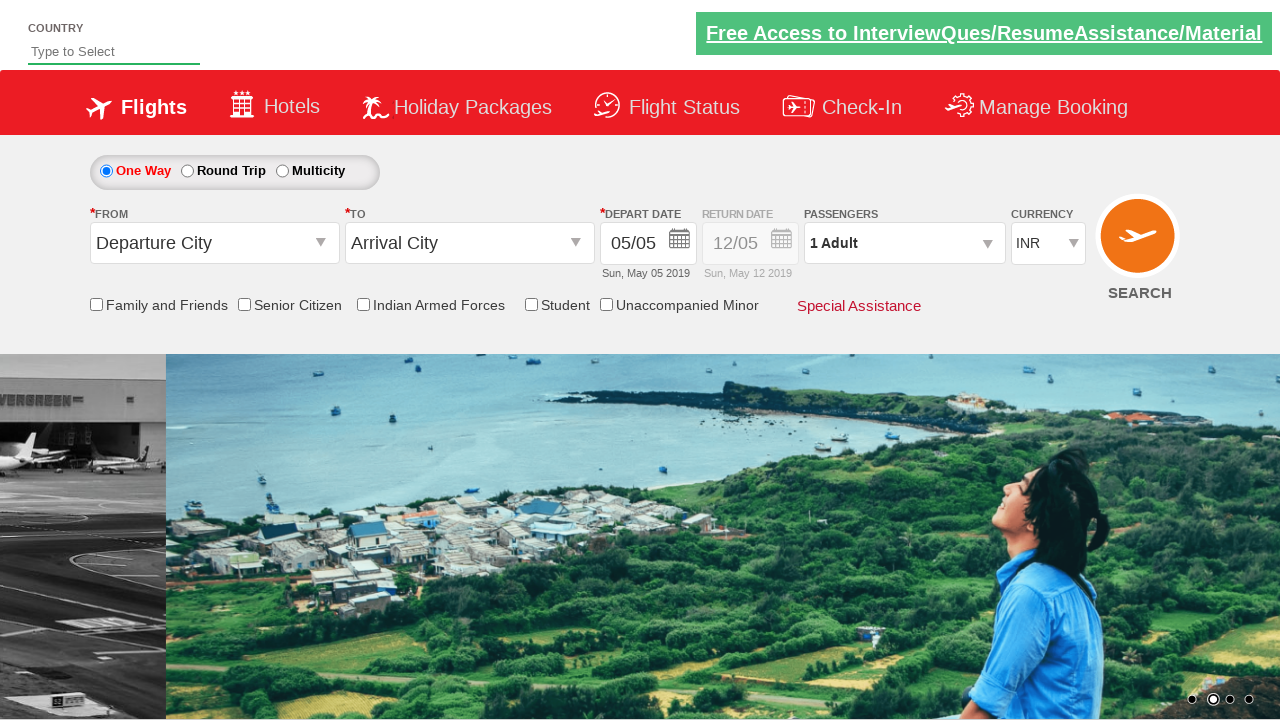

Waited for page to reach domcontentloaded state
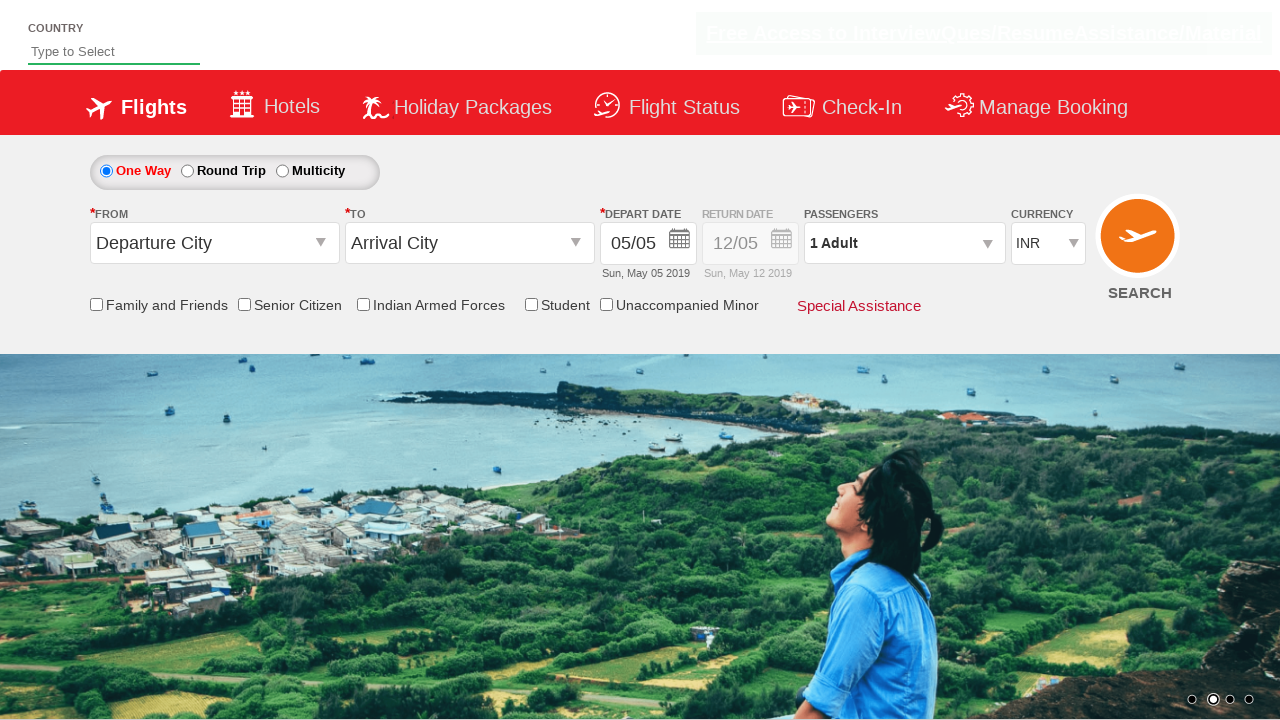

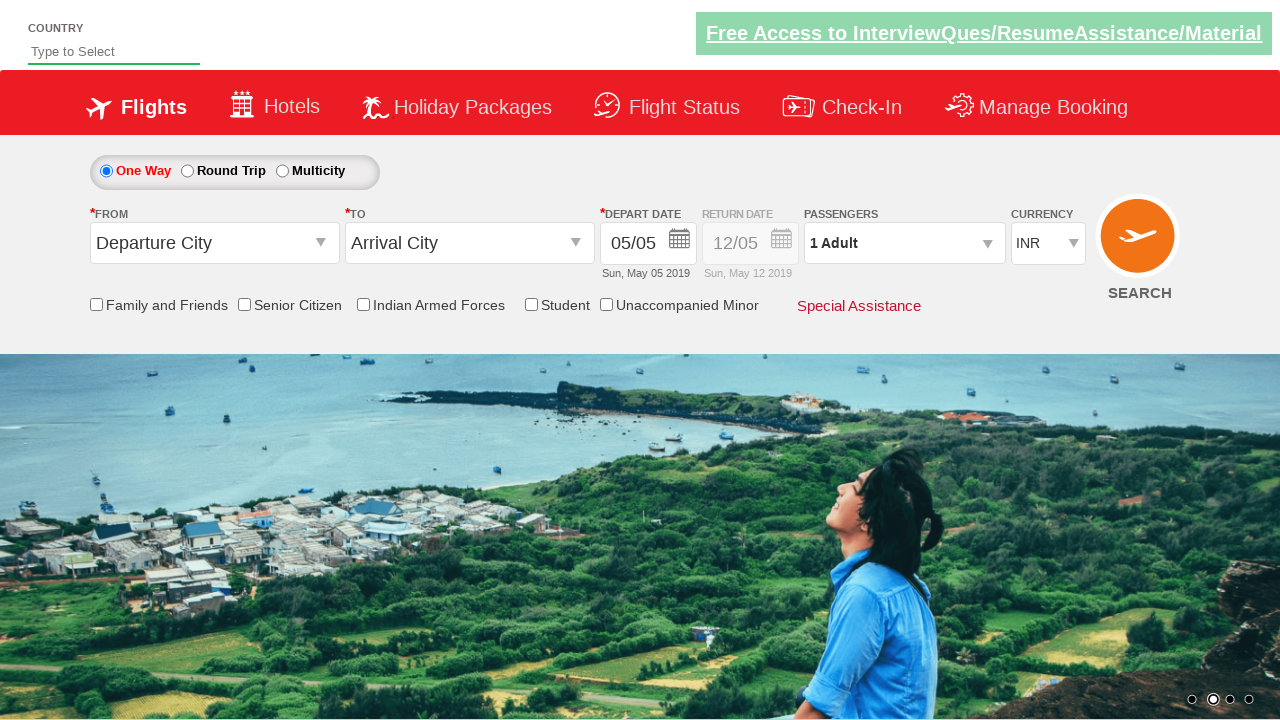